Tests date picker functionality on a practice form by selecting a specific date (February 14, 2023) using year, month, and day selectors.

Starting URL: https://demoqa.com/automation-practice-form

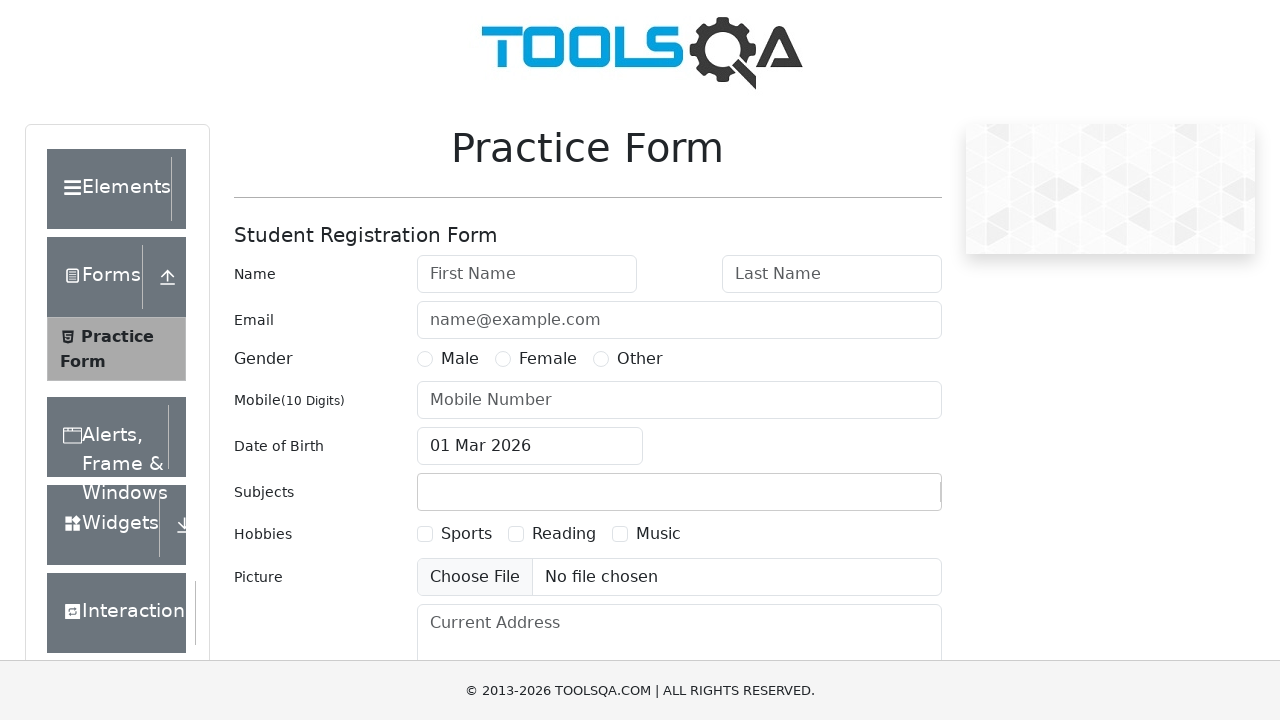

Clicked date input field to open date picker at (530, 446) on #dateOfBirthInput
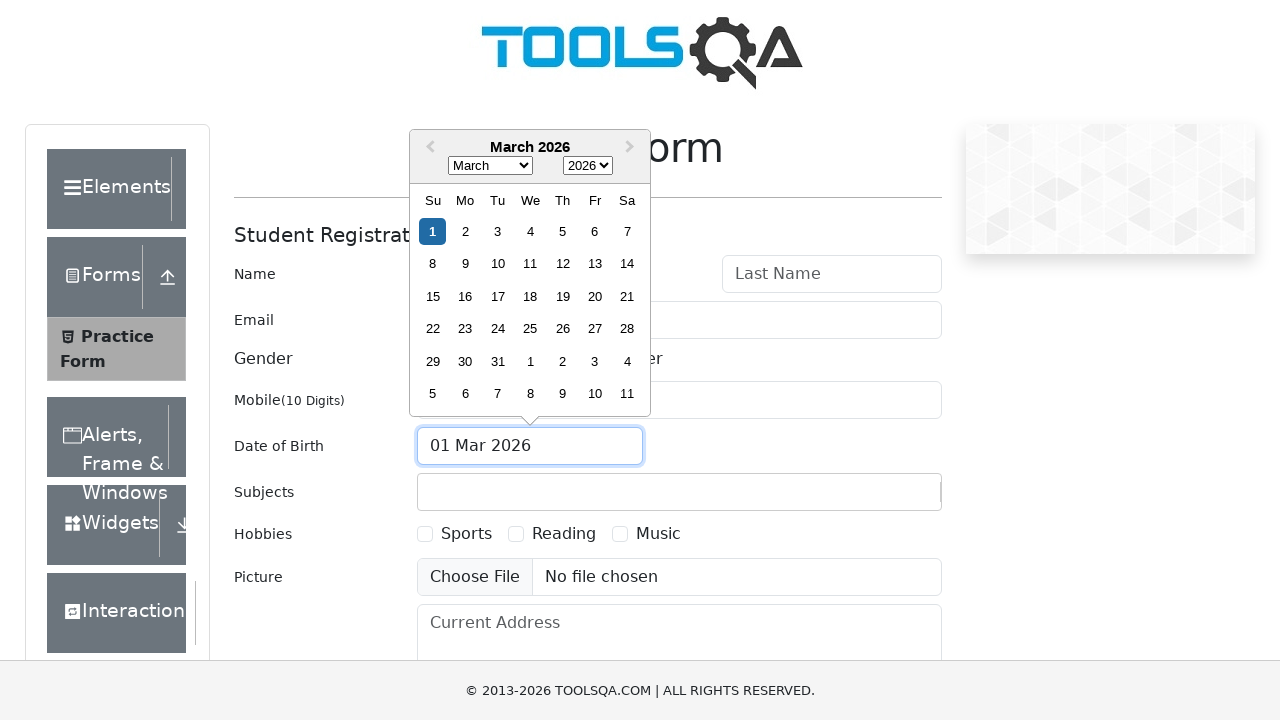

Selected year 2023 from year dropdown on .react-datepicker__year-select
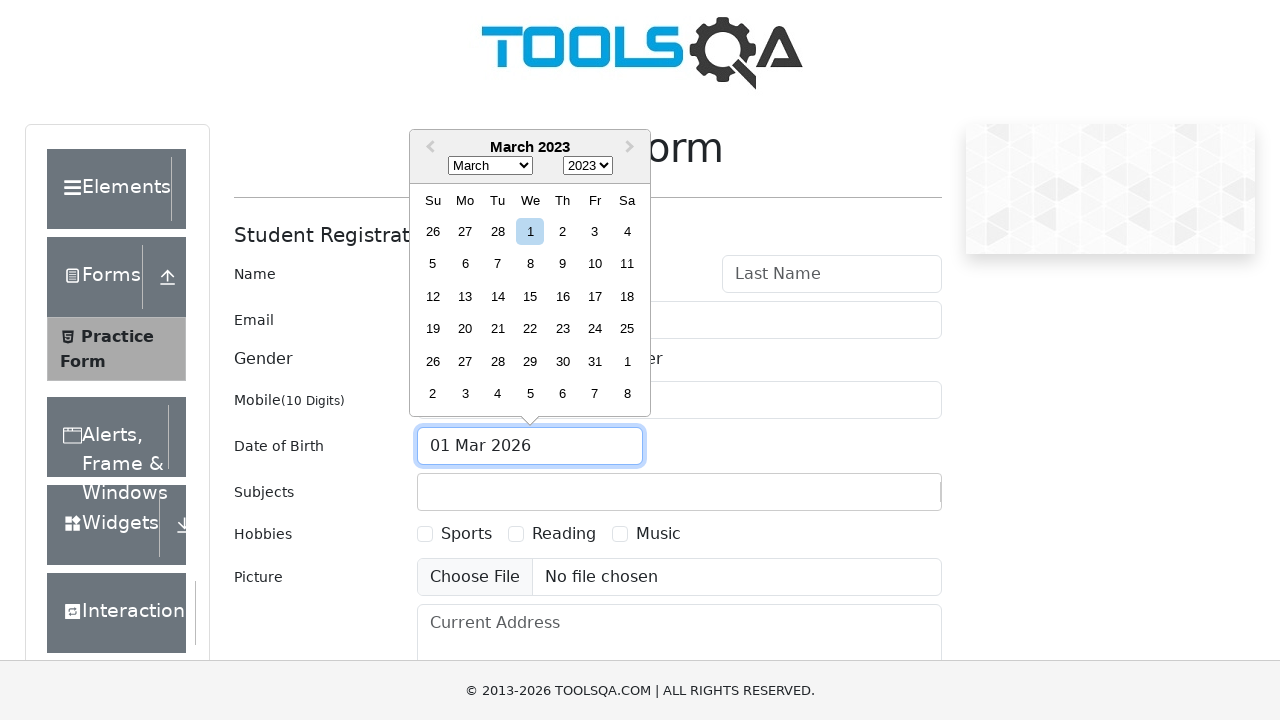

Selected month February (index 1) from month dropdown on .react-datepicker__month-select
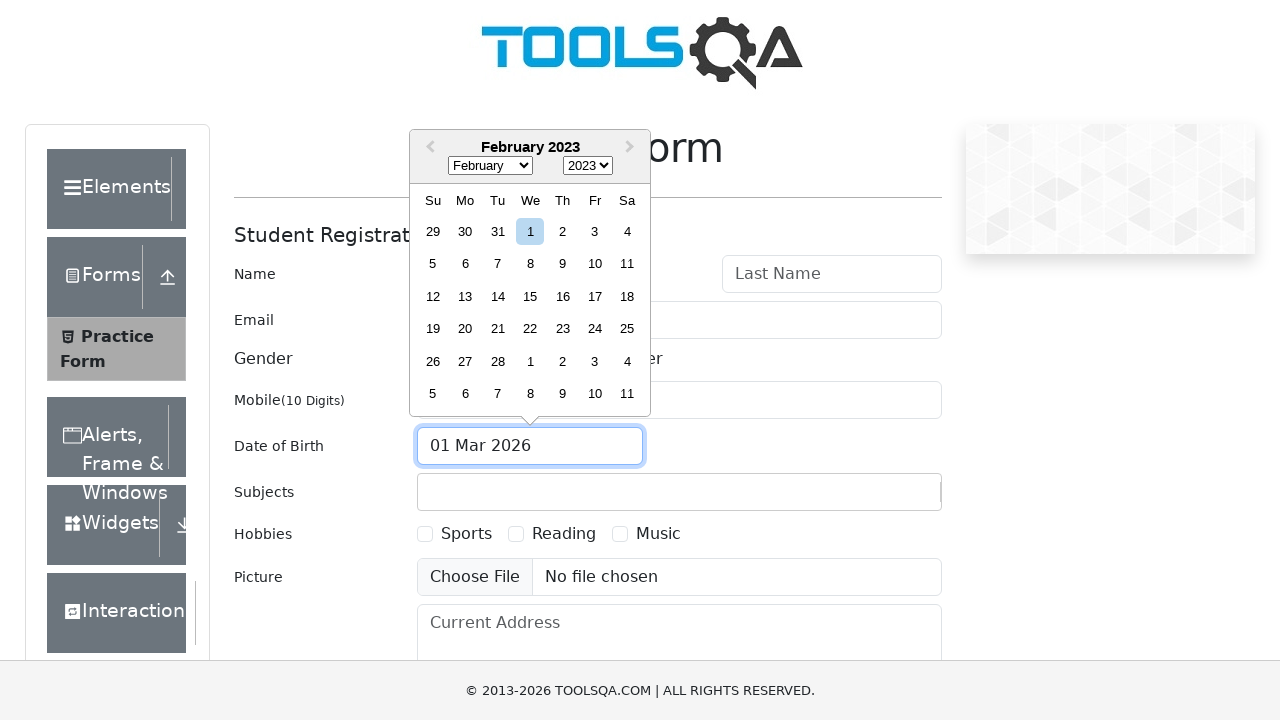

Clicked day 14 in the date picker at (498, 296) on .react-datepicker__day--014:not(.react-datepicker__day--outside-month)
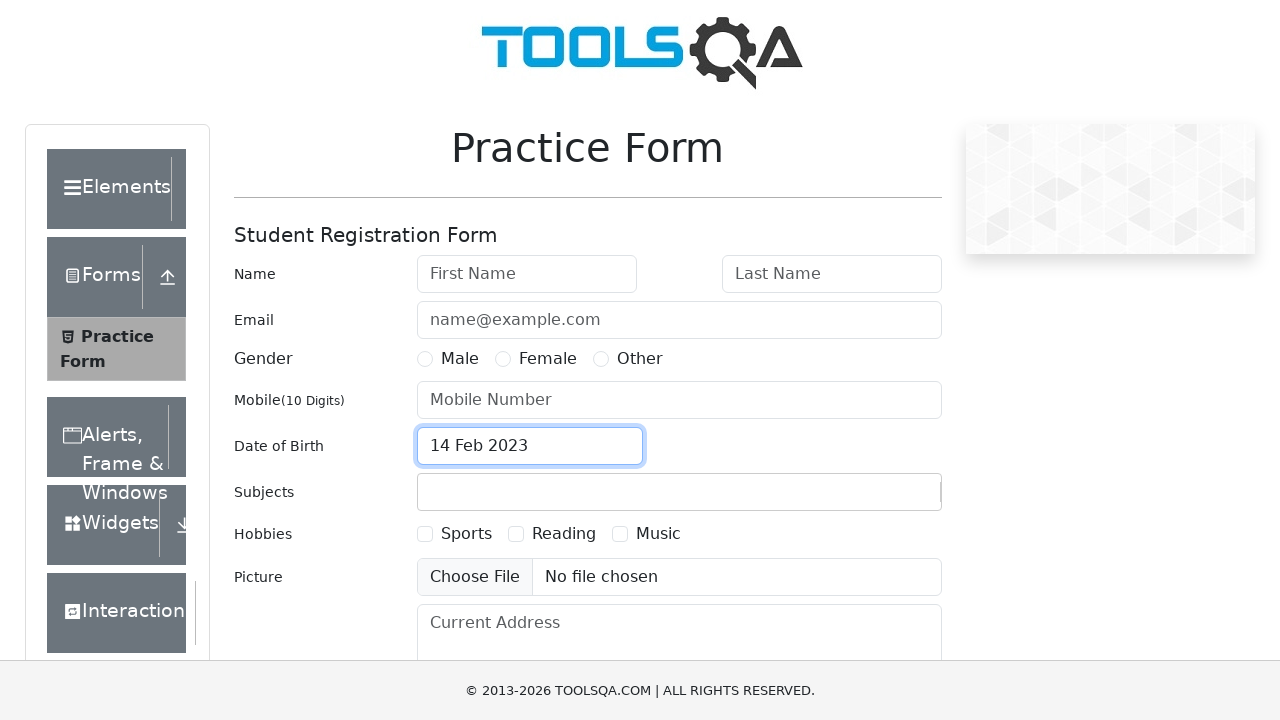

Date picker closed and date value was set to February 14, 2023
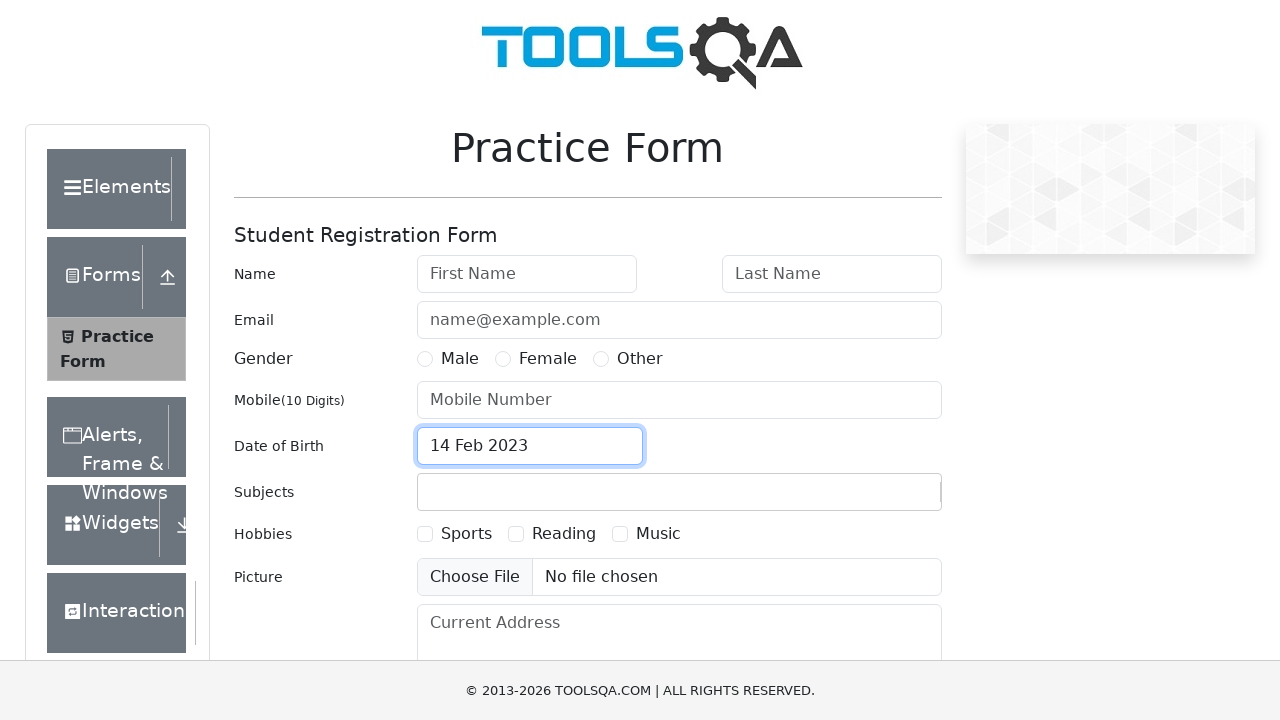

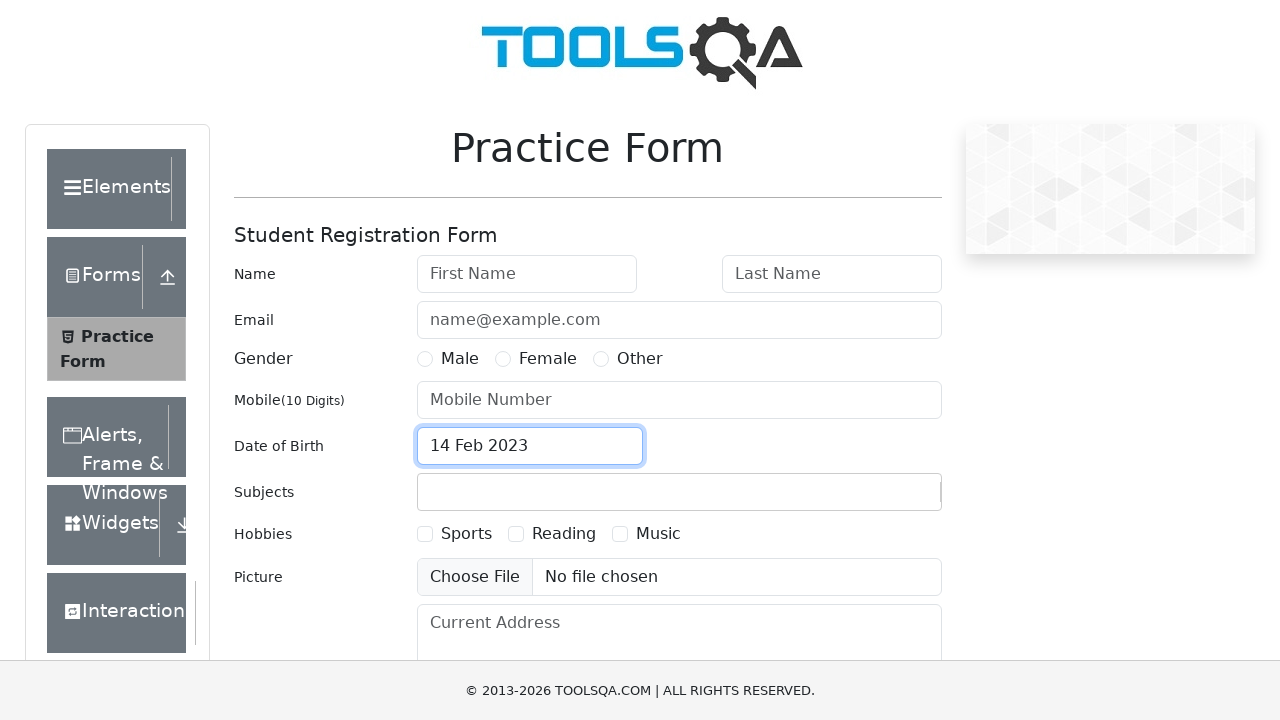